Tests form elements visibility by checking if email, age radio button, and education textarea are displayed, and filling them with values if they are visible

Starting URL: https://automationfc.github.io/basic-form/index.html

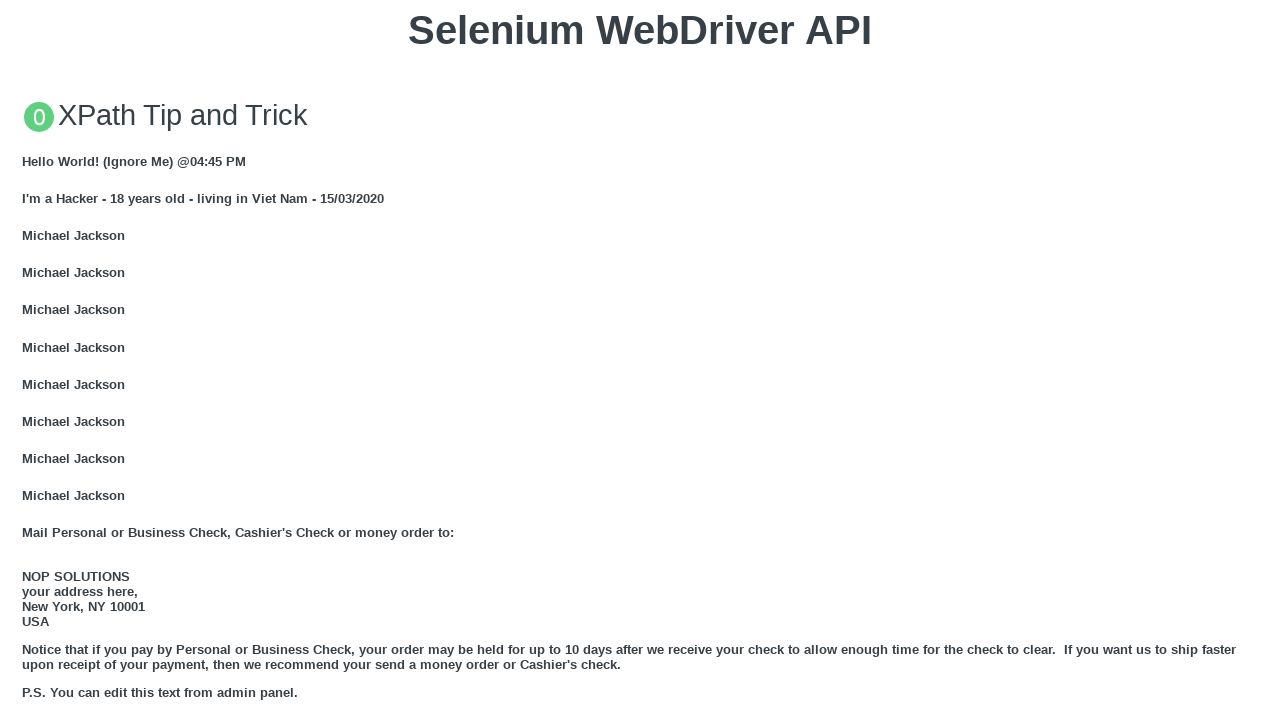

Reloaded the page
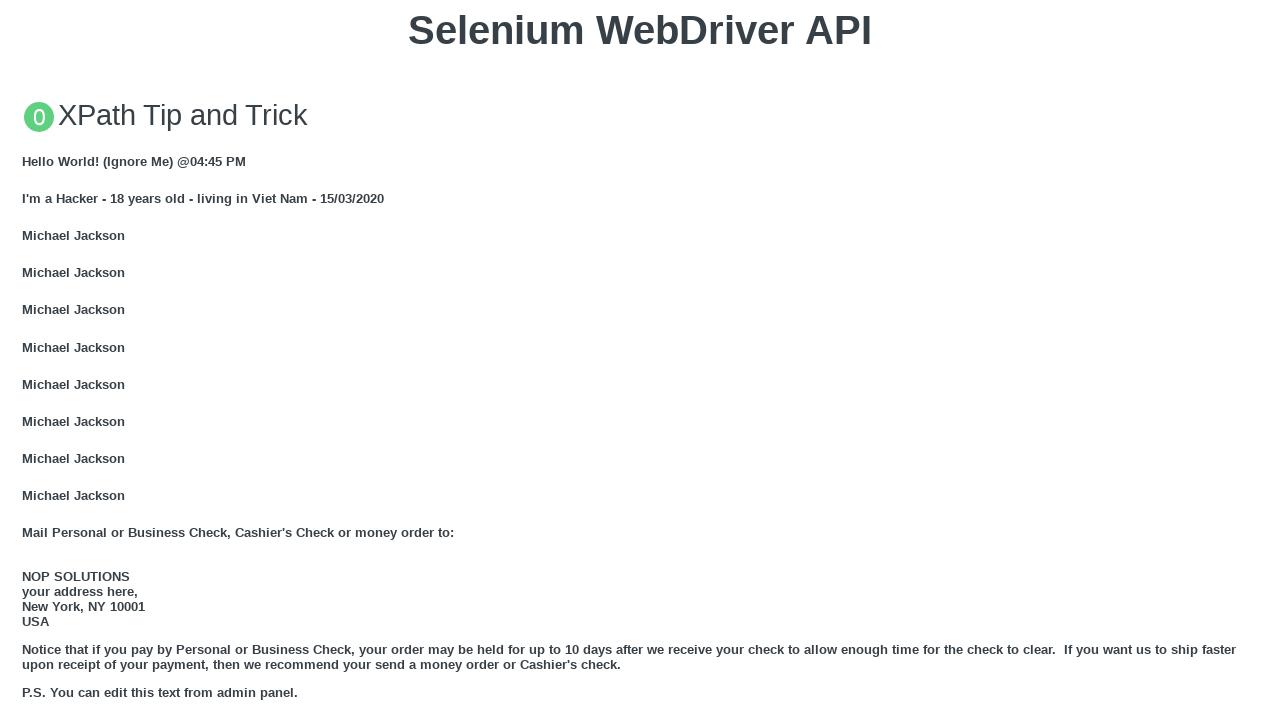

Email textbox is displayed and filled with 'testuser@example.com' on //input[@id='mail']
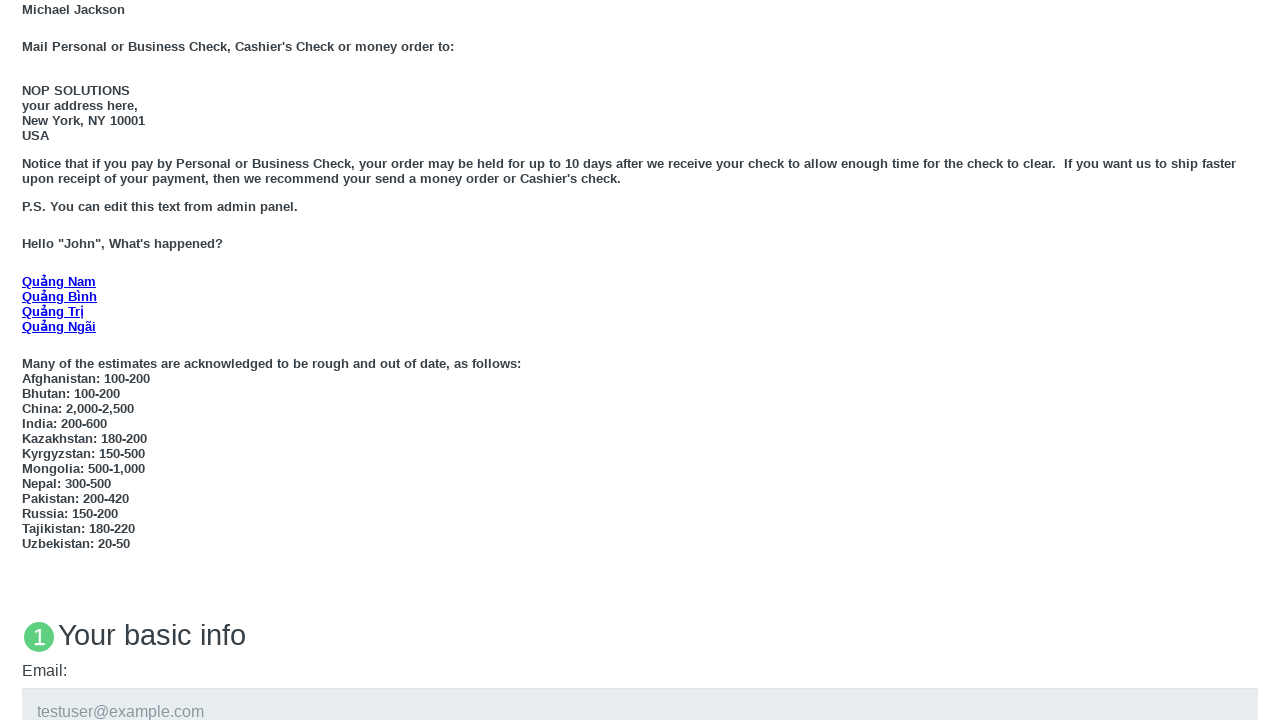

Age radio button 'under 18' is displayed and clicked at (28, 360) on xpath=//input[@id='under_18']
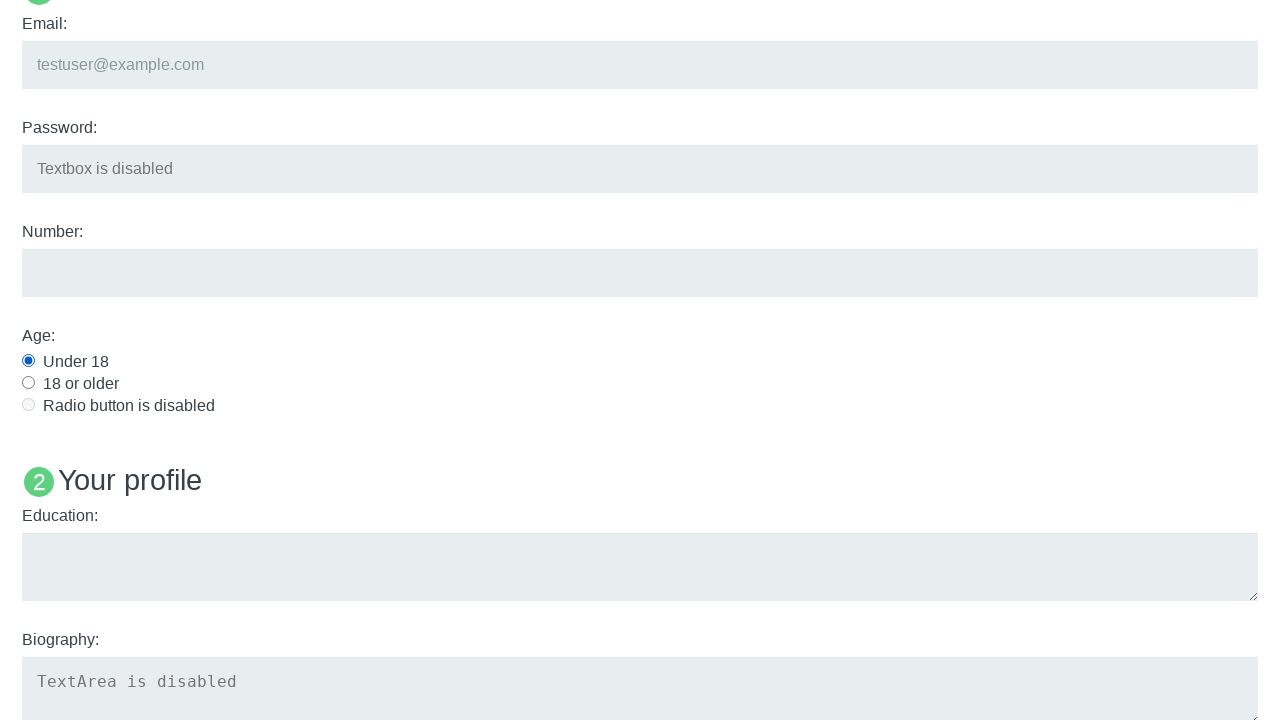

Education textarea is displayed and filled with 'Computer Science Degree' on //textarea[@id='edu']
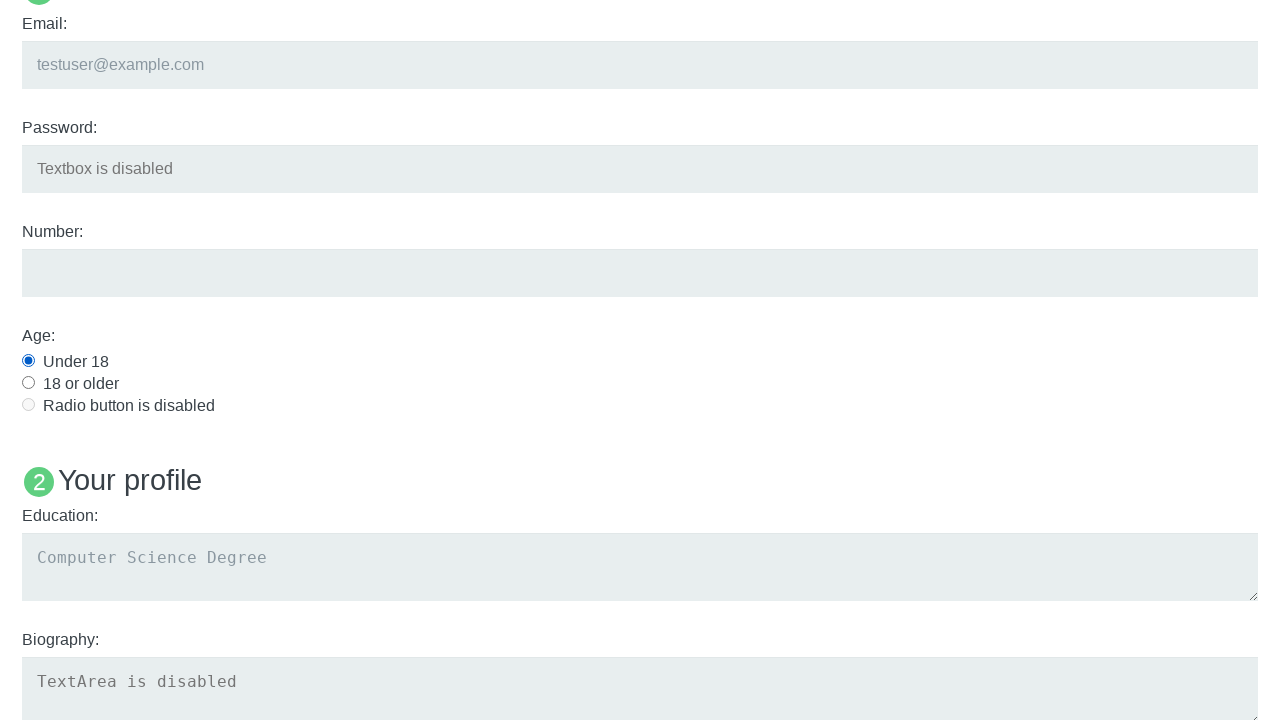

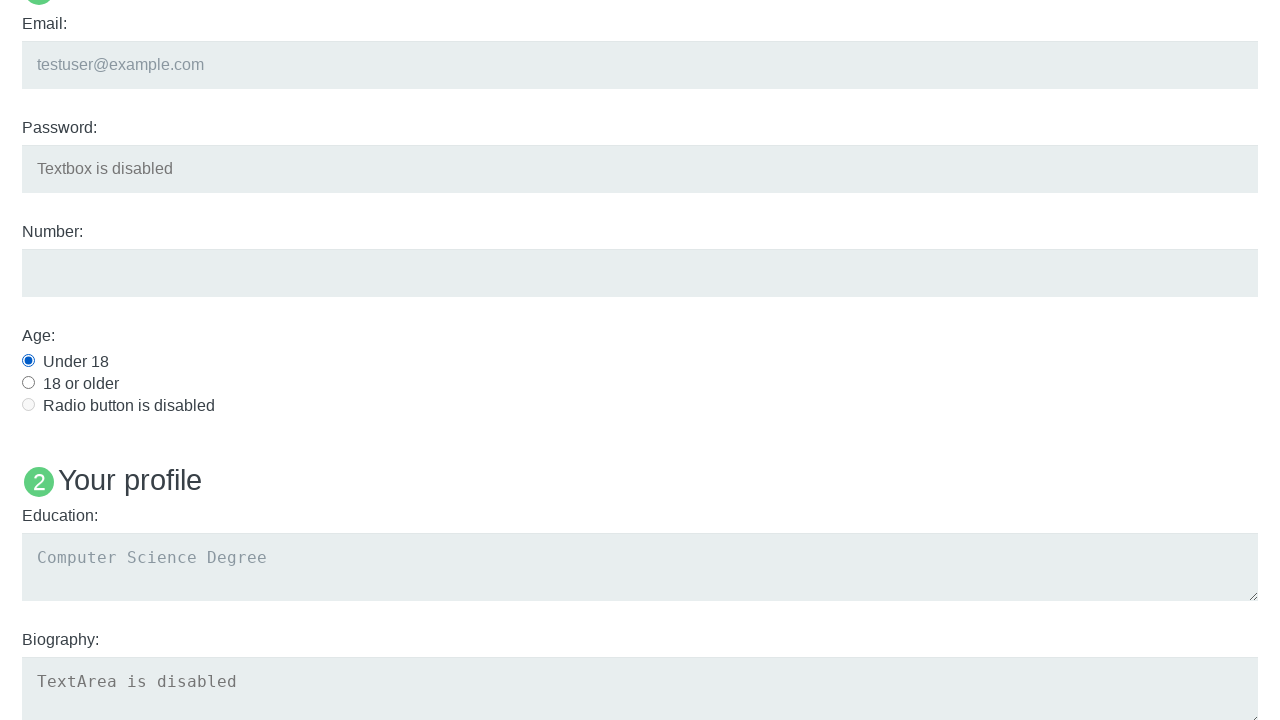